Tests interacting with a range slider by pressing arrow keys to adjust its value

Starting URL: https://bonigarcia.dev/selenium-webdriver-java/web-form.html

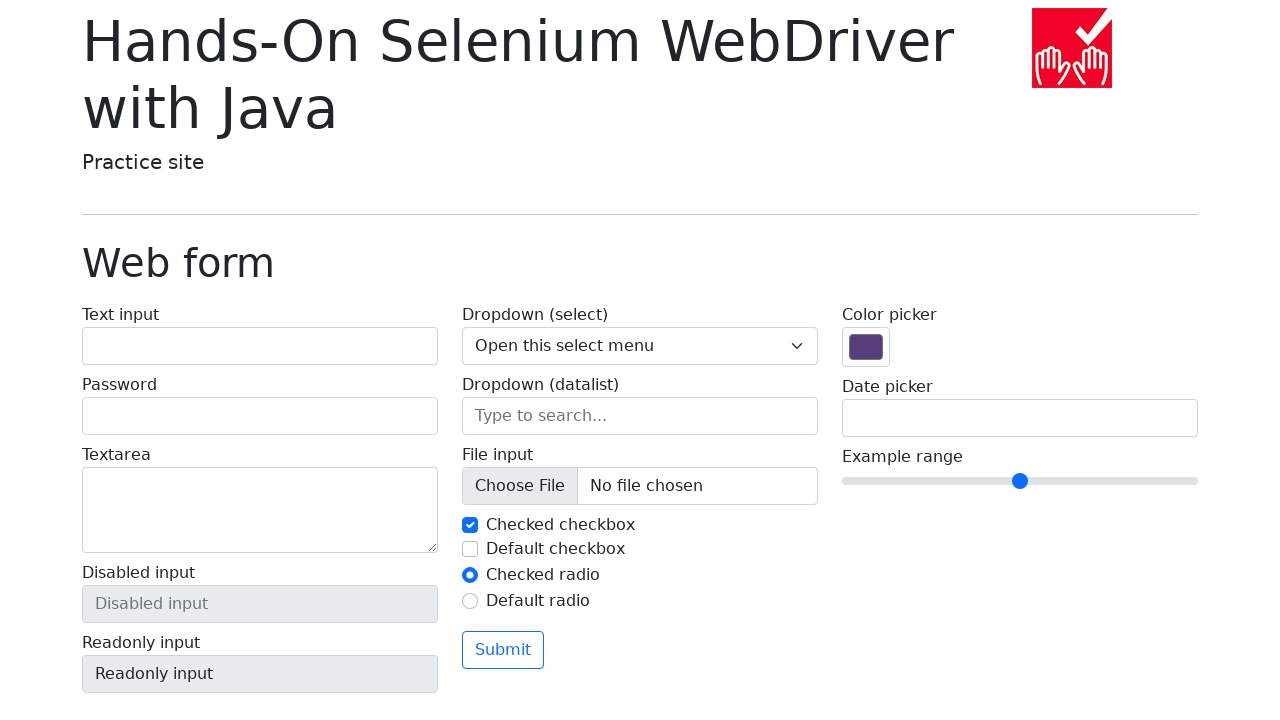

Clicked on the range slider to focus it at (1020, 481) on input[name='my-range']
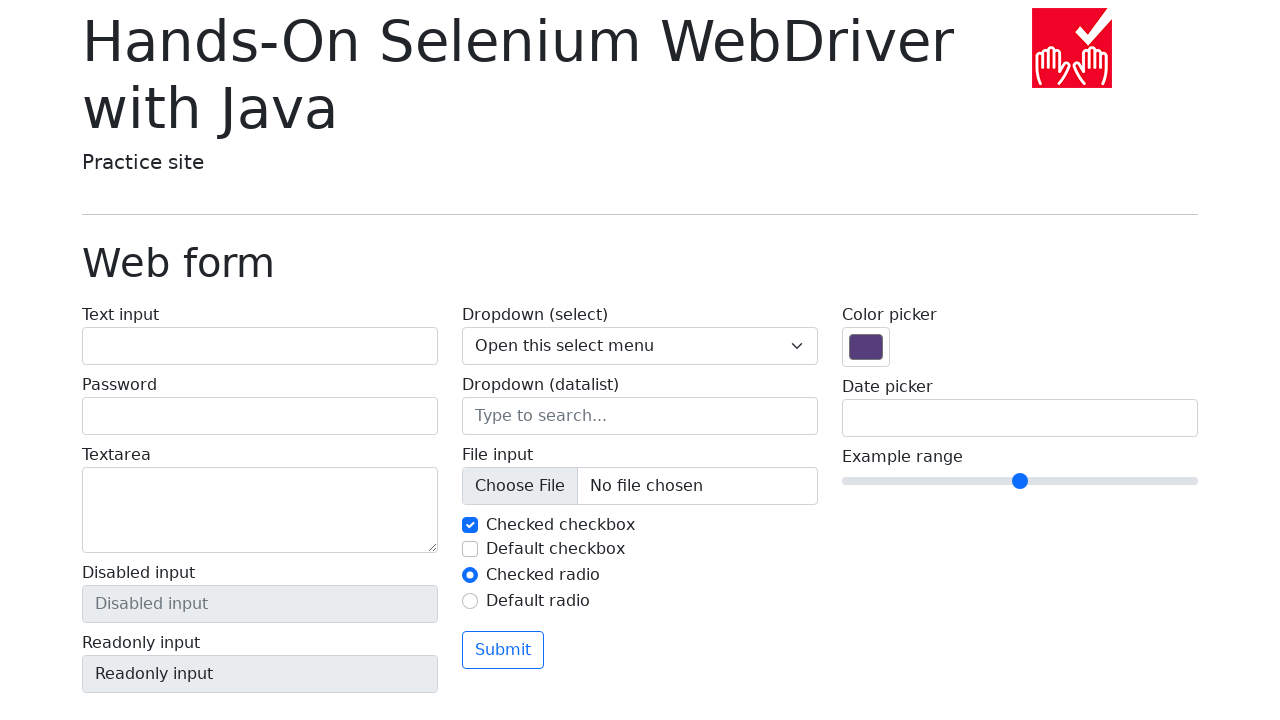

Pressed ArrowRight key to move slider right
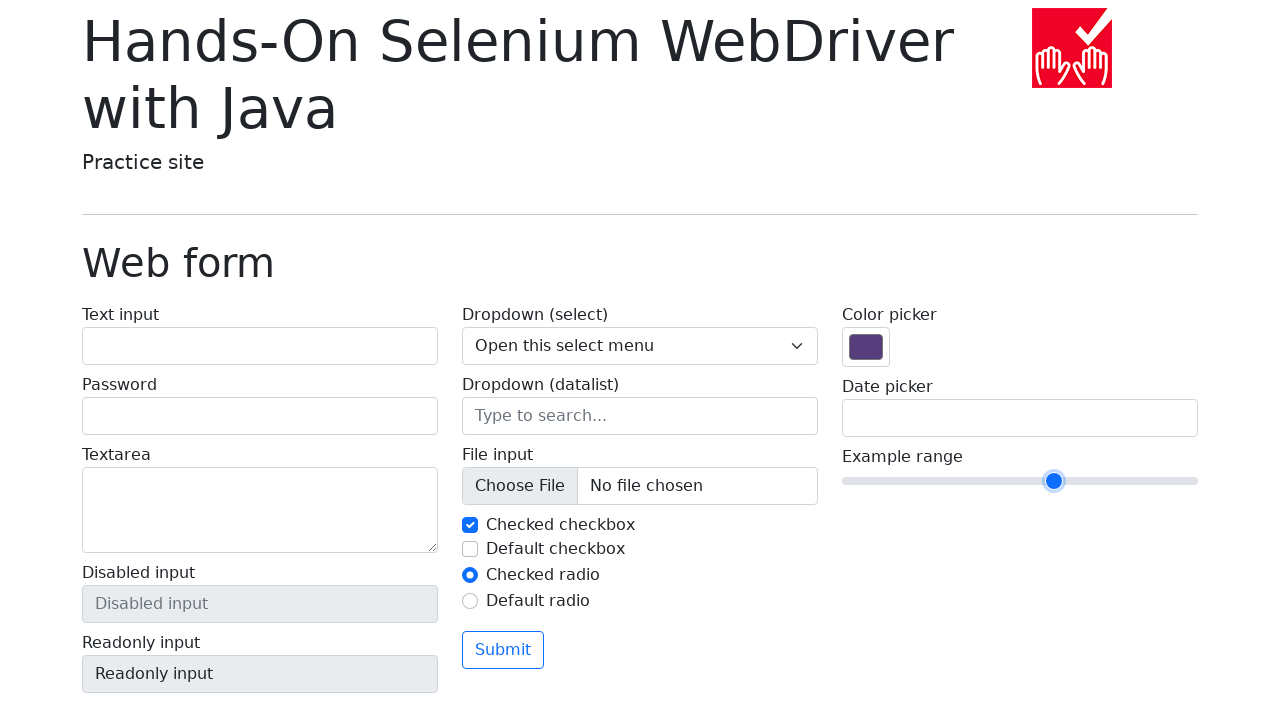

Pressed ArrowRight key to move slider right
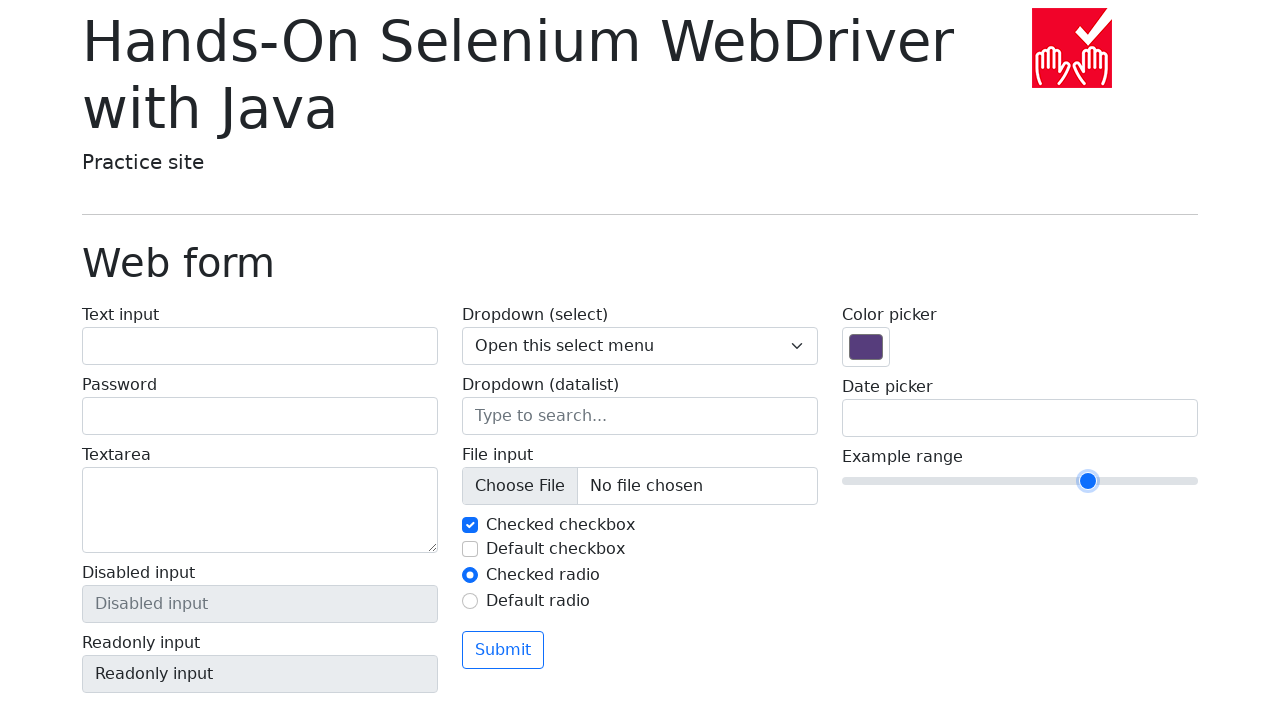

Pressed ArrowRight key to move slider right
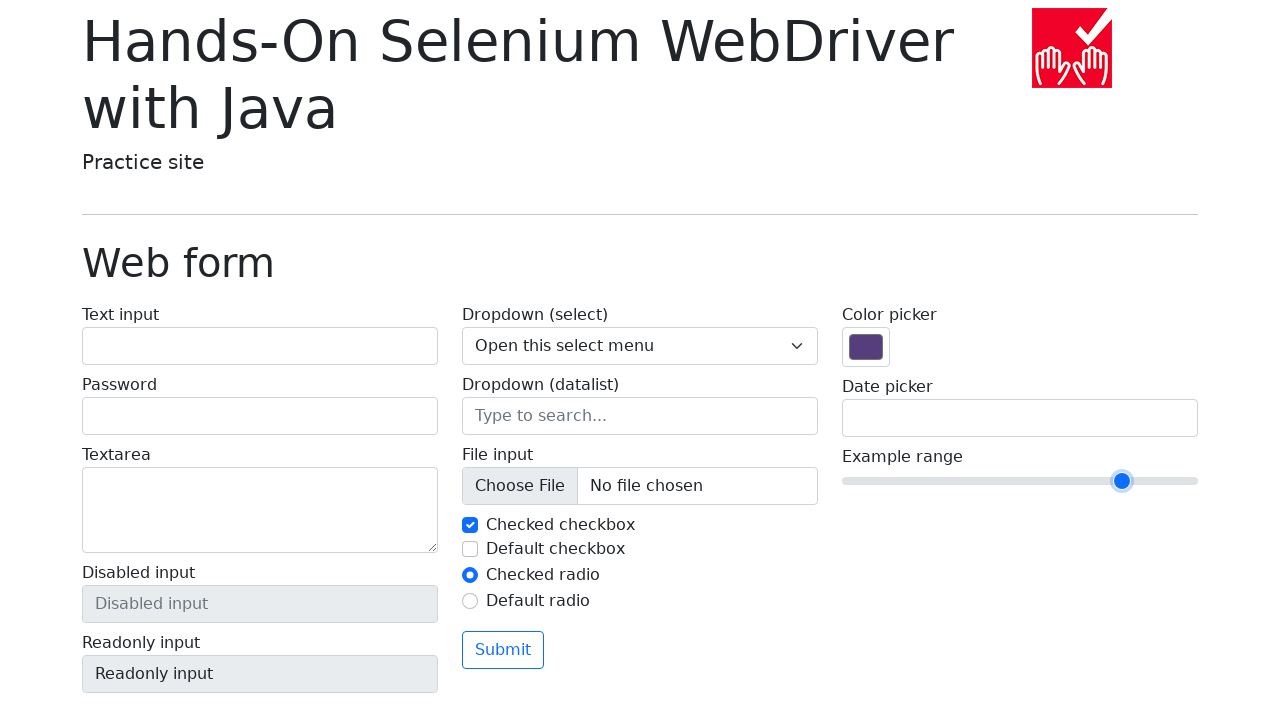

Pressed ArrowRight key to move slider right
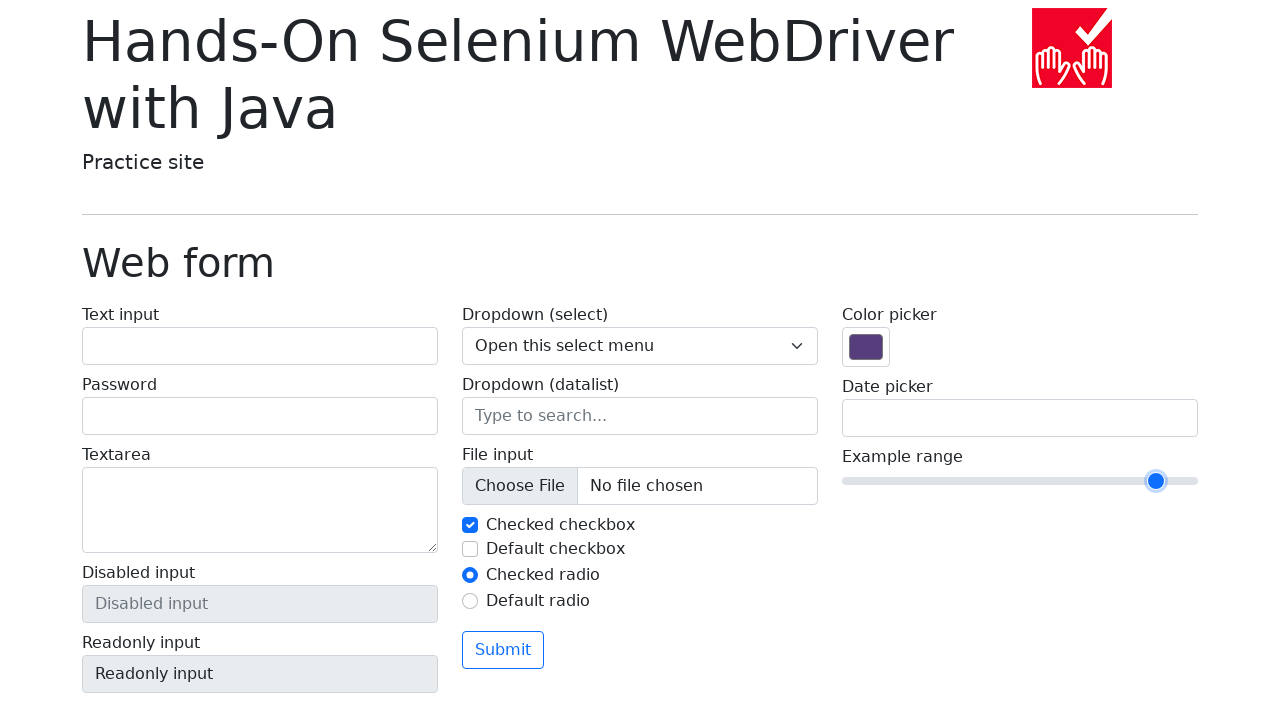

Pressed ArrowRight key to move slider right
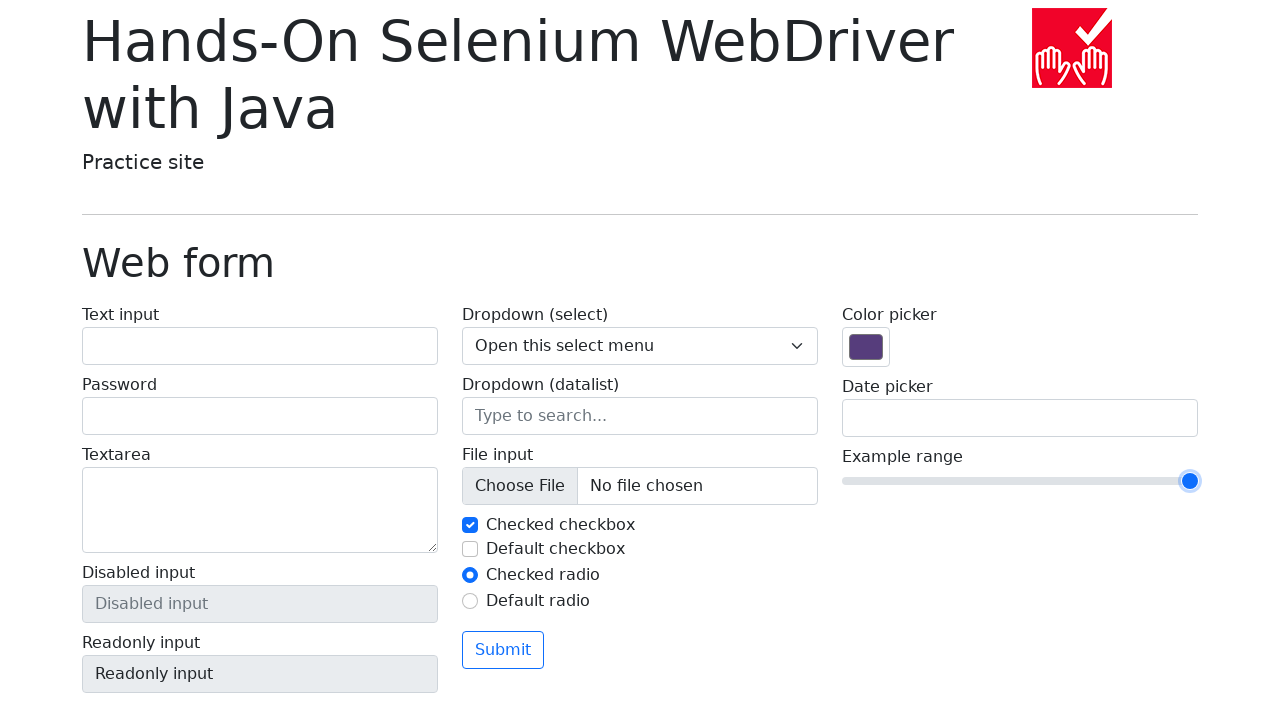

Waited 500ms for slider value to update
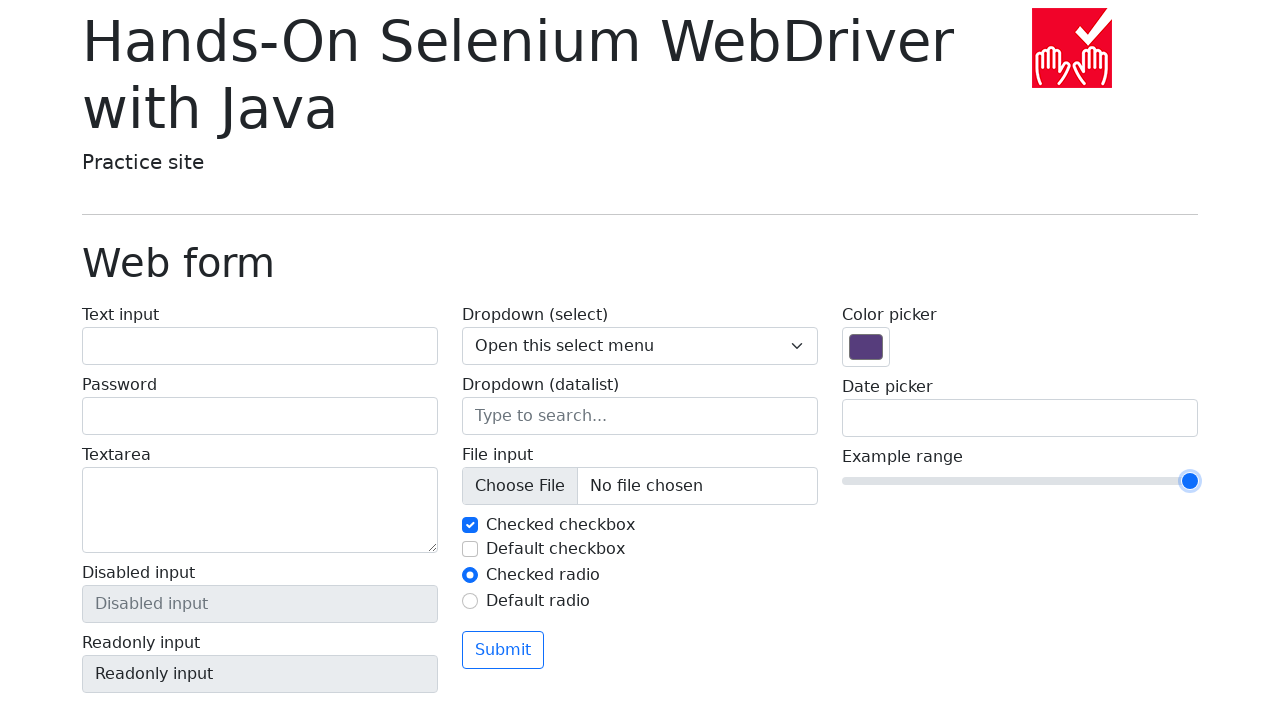

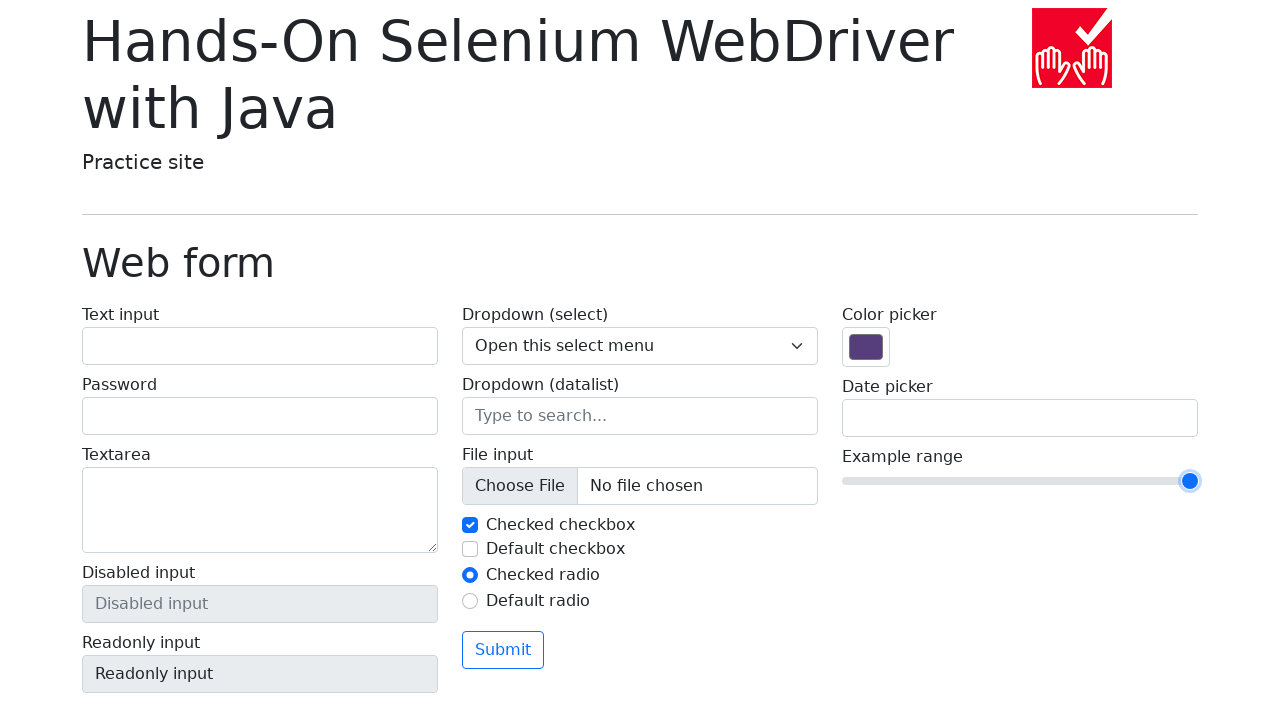